Tests the complete flight booking flow on BlazeDemo - selecting departure and destination cities, choosing a flight, filling out passenger and payment information, and completing the purchase.

Starting URL: https://www.blazedemo.com

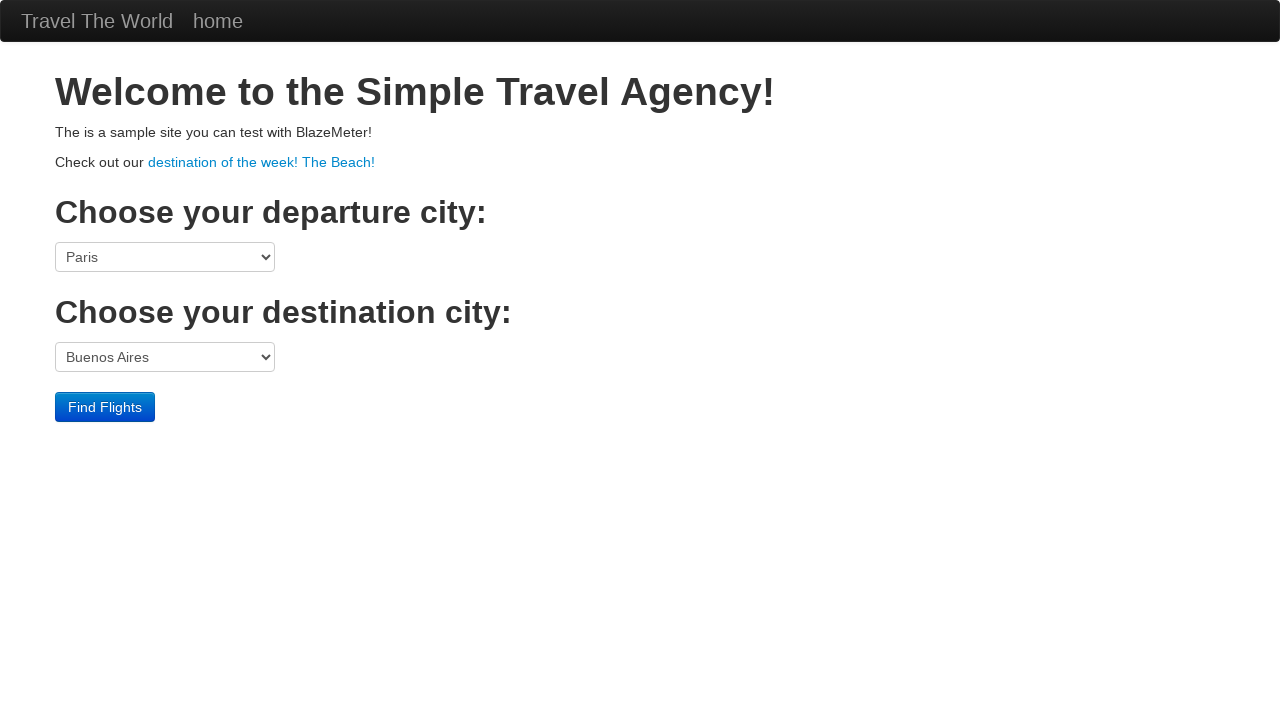

Clicked departure city dropdown at (165, 257) on select[name='fromPort']
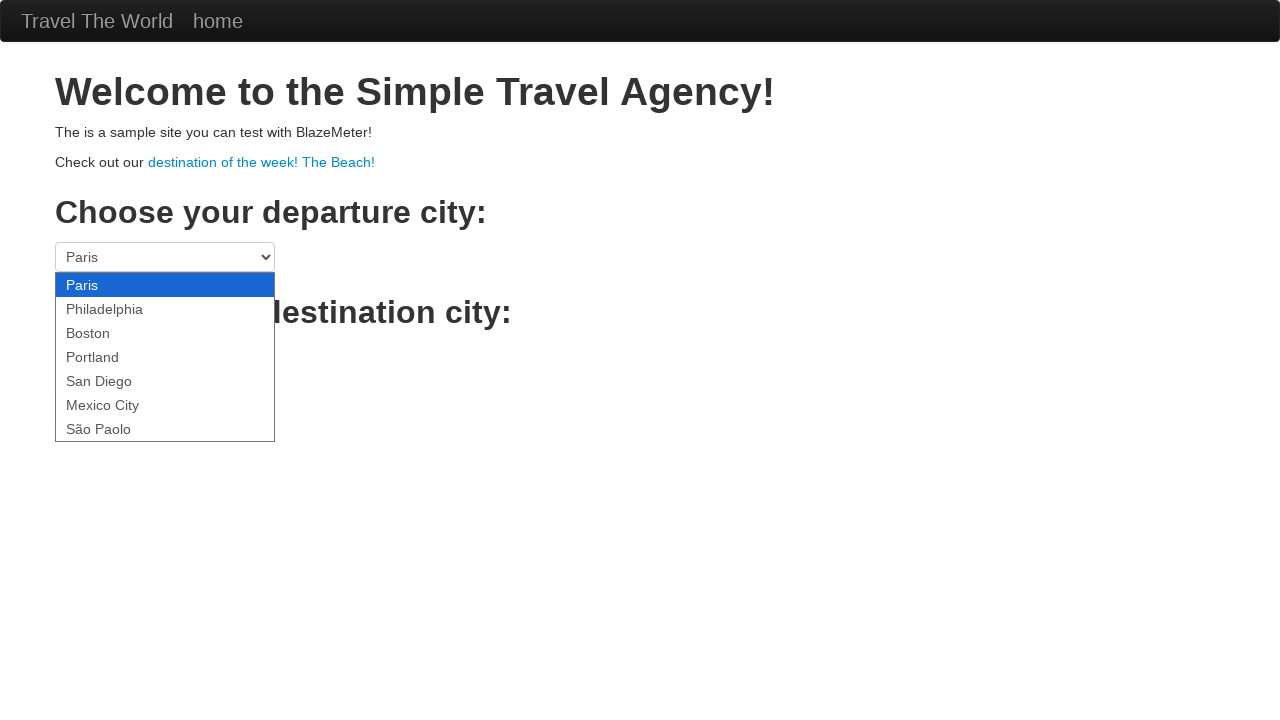

Selected São Paolo as departure city on select[name='fromPort']
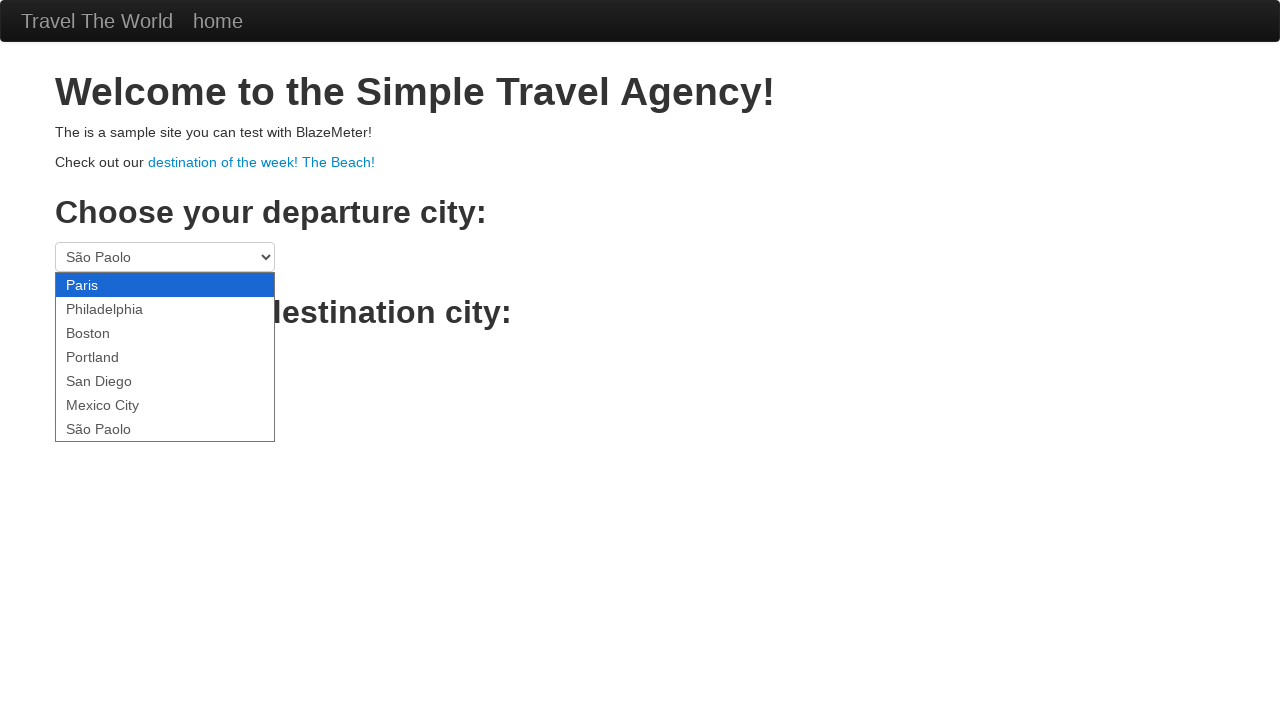

Clicked destination city dropdown at (165, 357) on select[name='toPort']
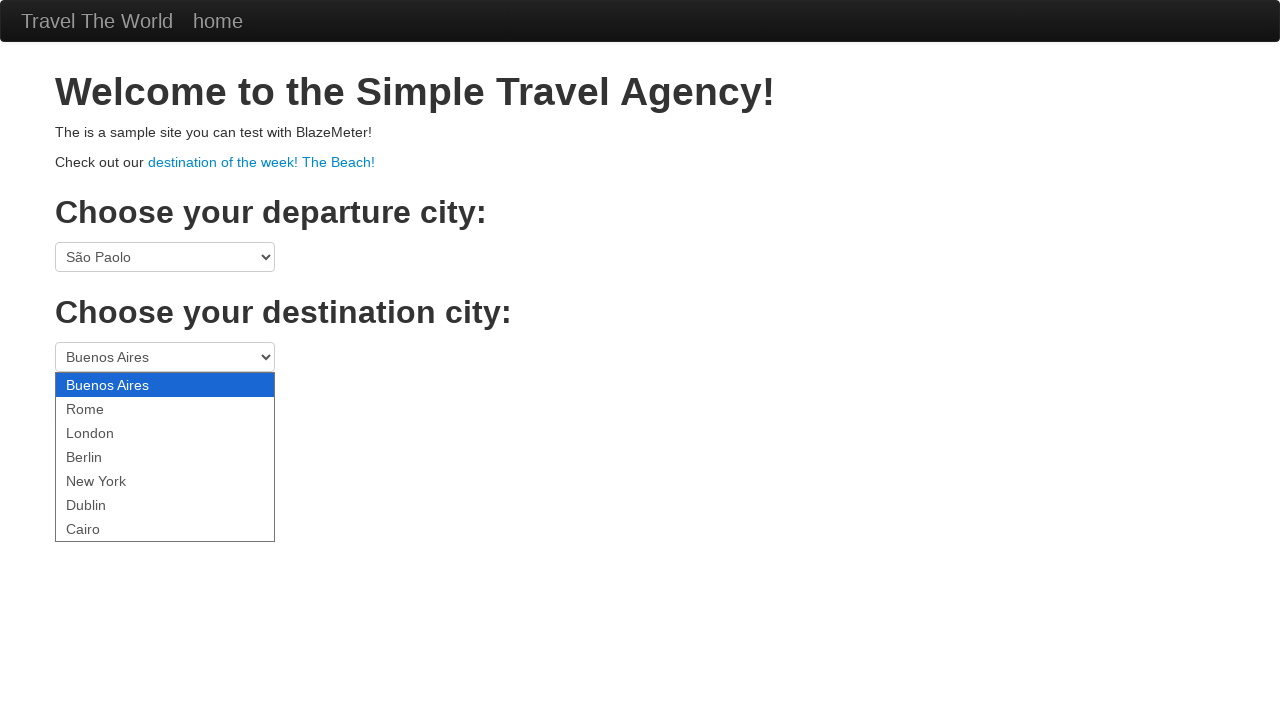

Selected Cairo as destination city on select[name='toPort']
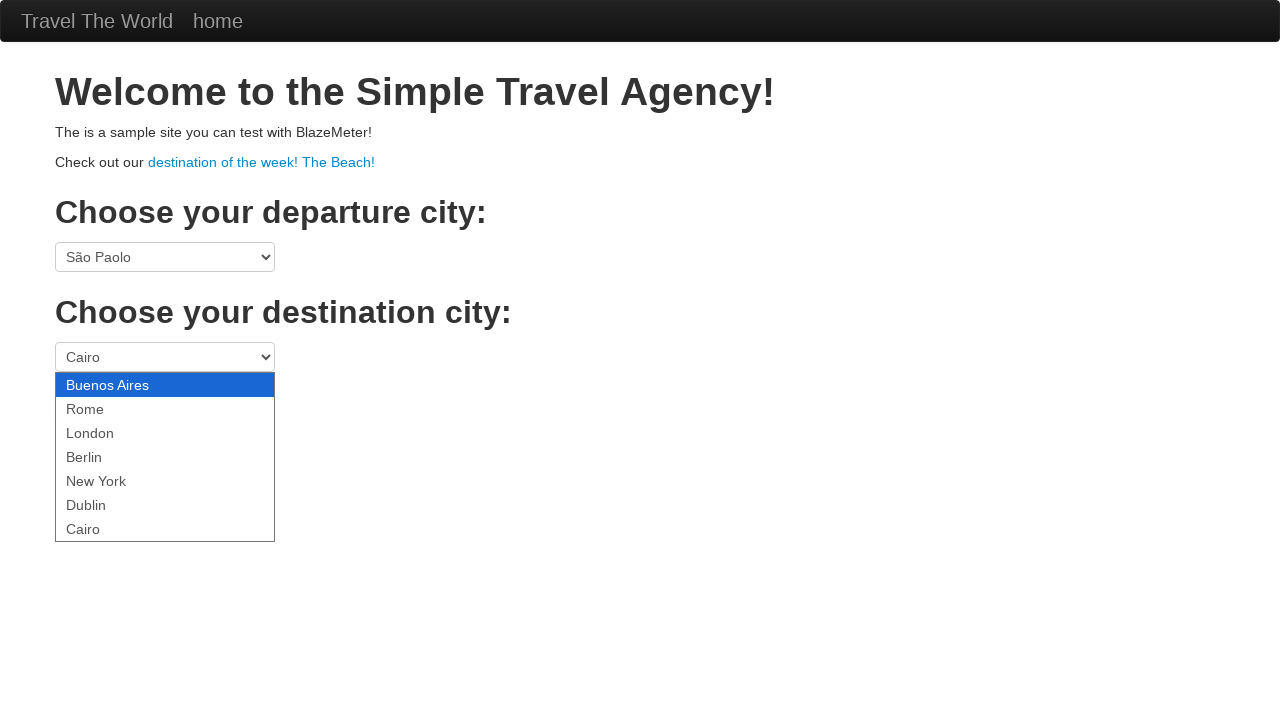

Clicked Find Flights button at (105, 407) on input.btn.btn-primary
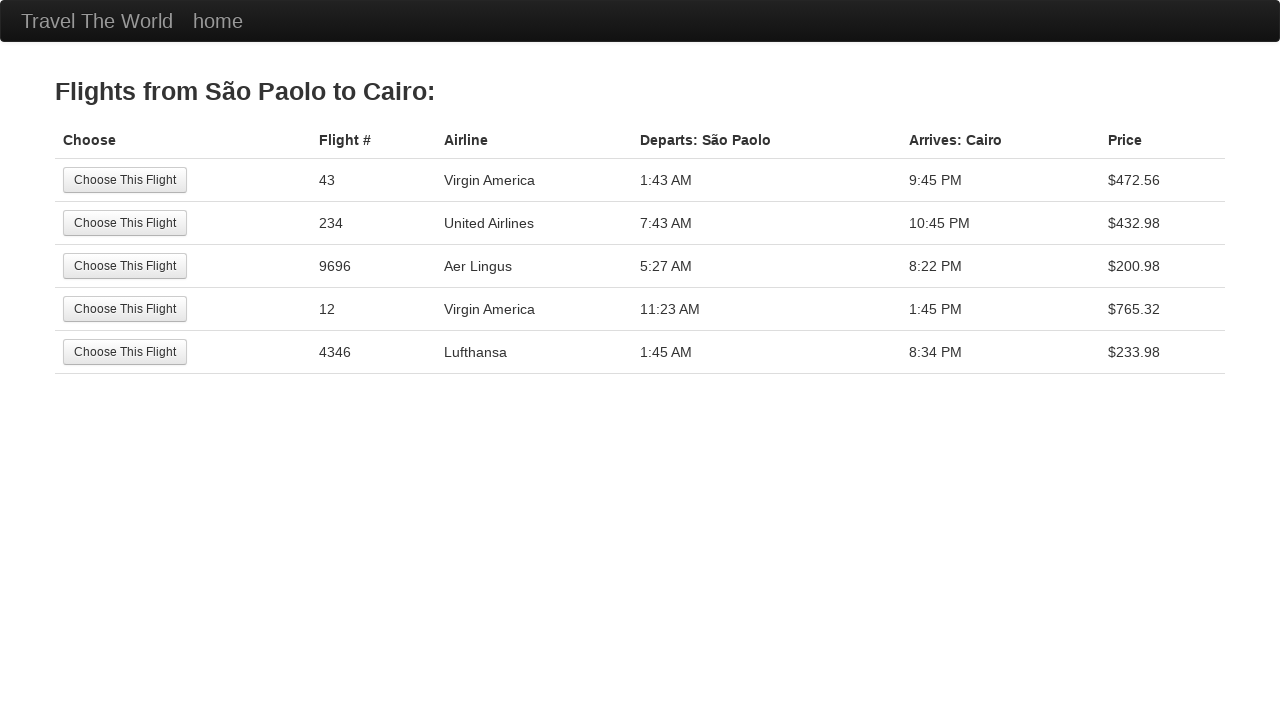

Flights page loaded - heading visible
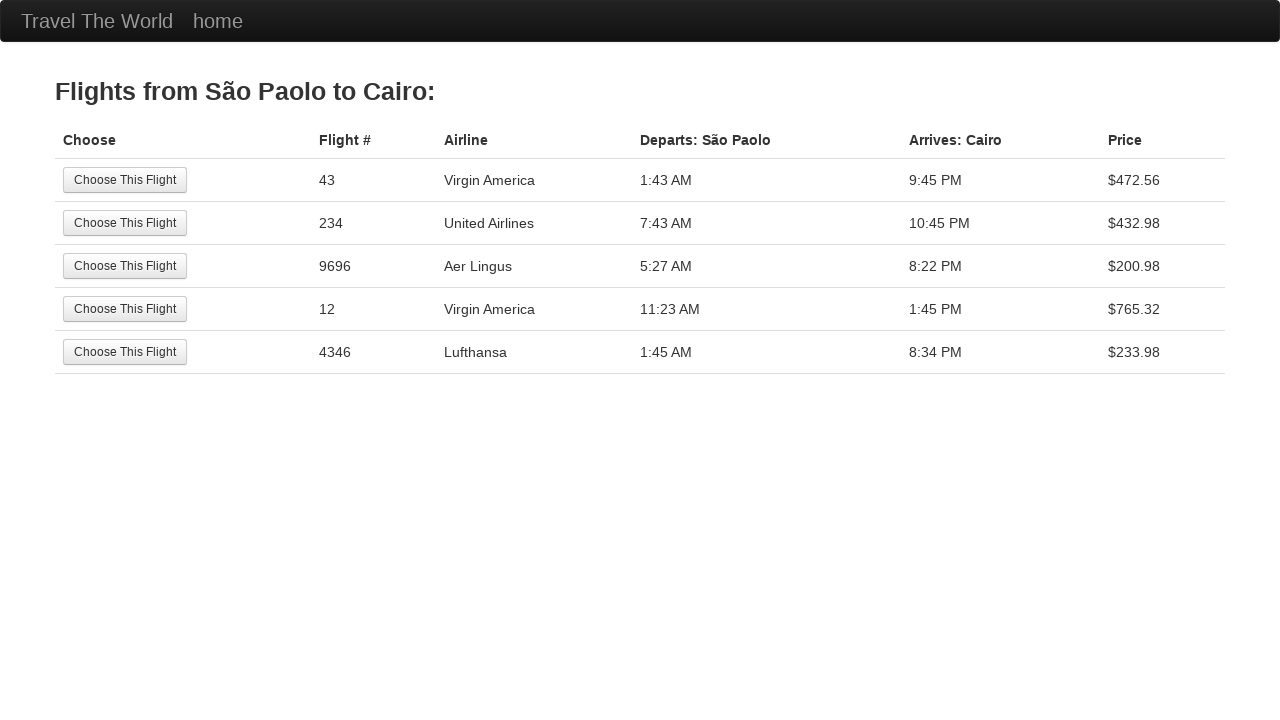

Selected first flight option at (125, 180) on tr:nth-child(1) .btn
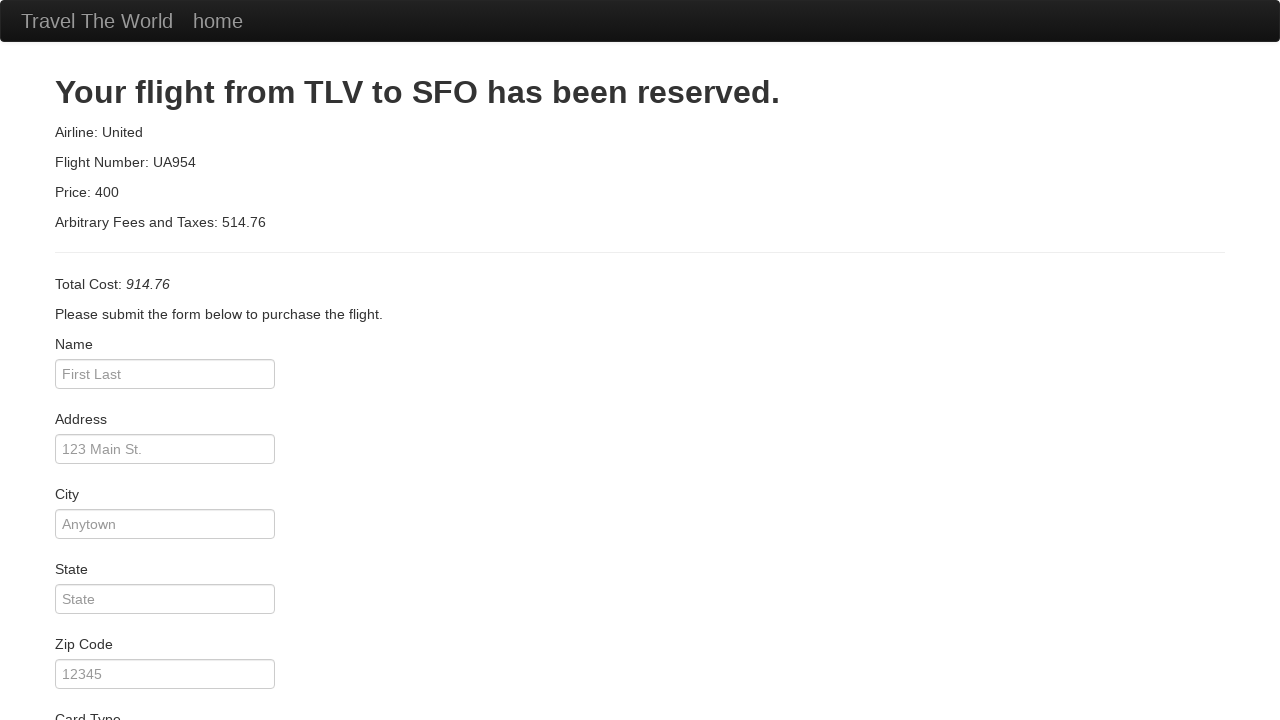

Purchase page loaded - heading visible
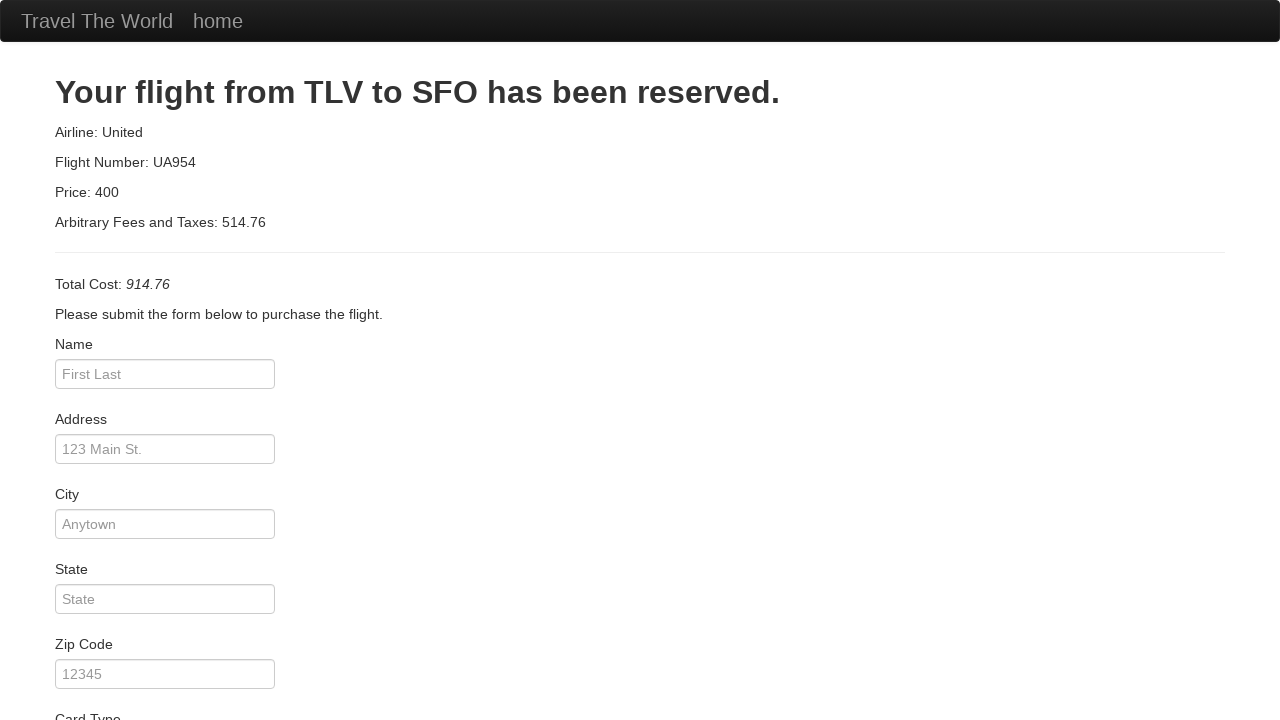

Entered passenger name: Fernanda on #inputName
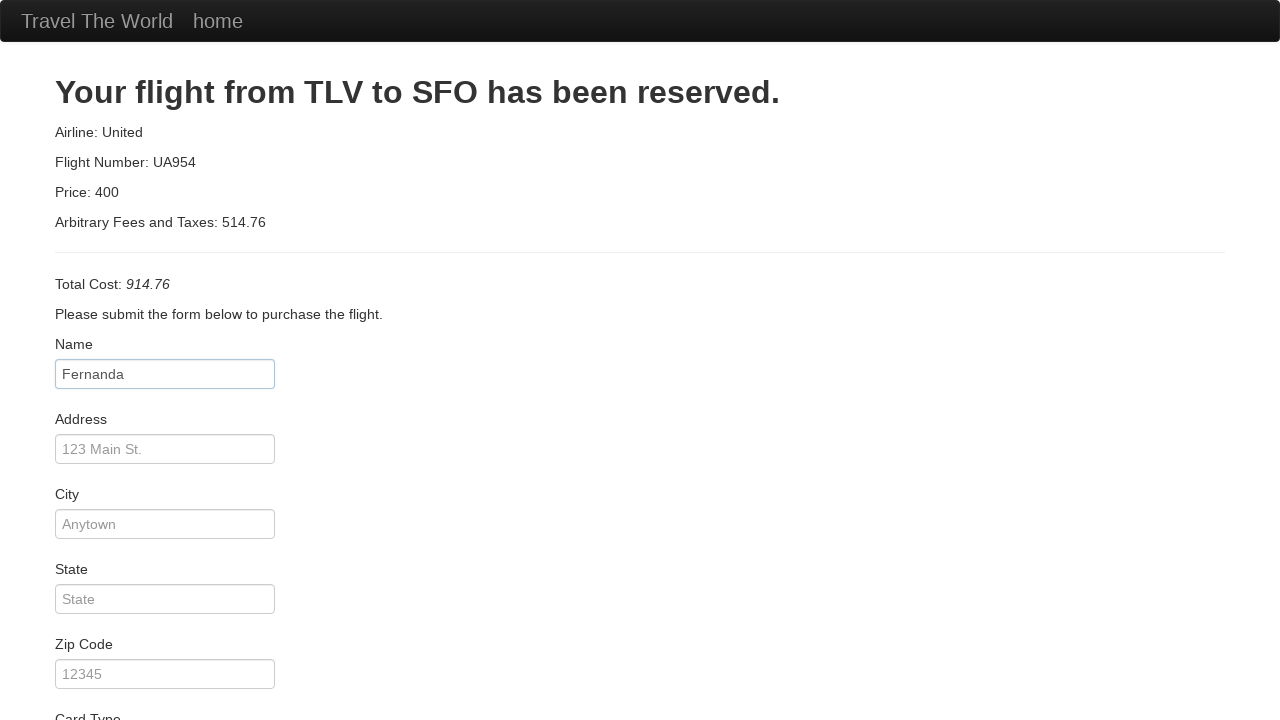

Entered passenger address: Rua Josefina, 320 on #address
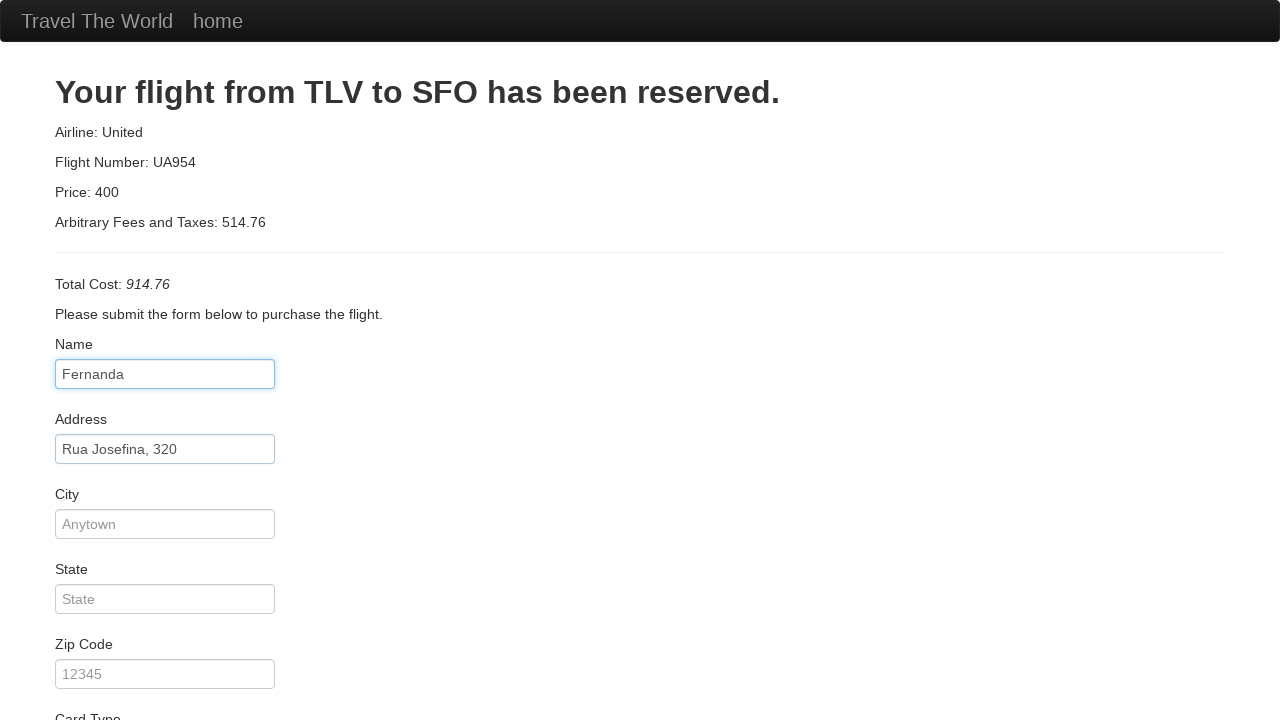

Entered passenger city: Salvador on #city
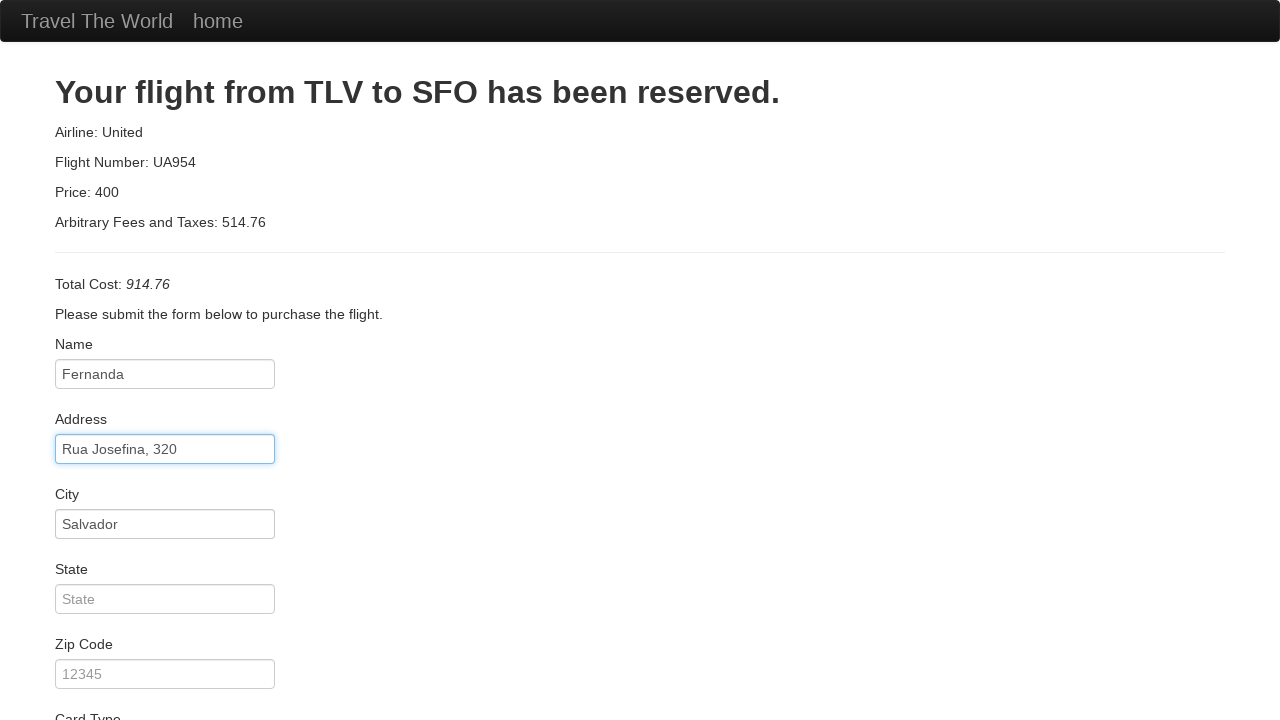

Entered passenger state: BA on #state
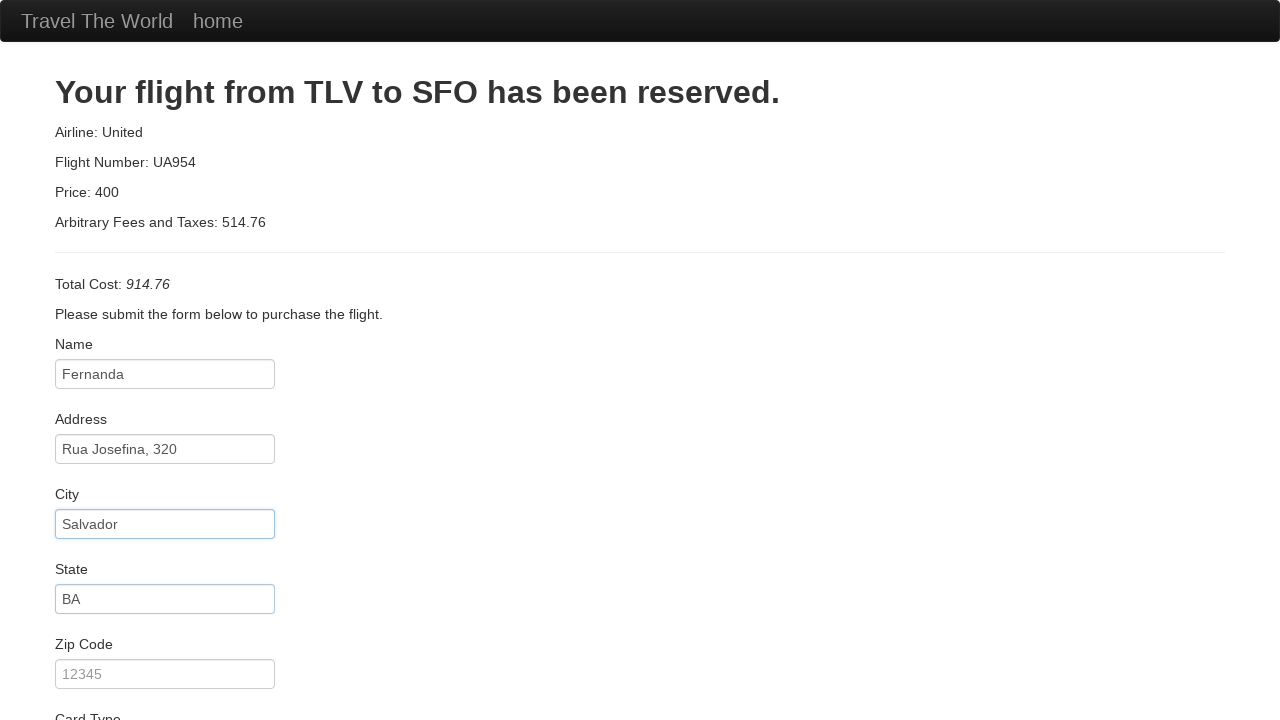

Entered passenger zip code: 041680060 on #zipCode
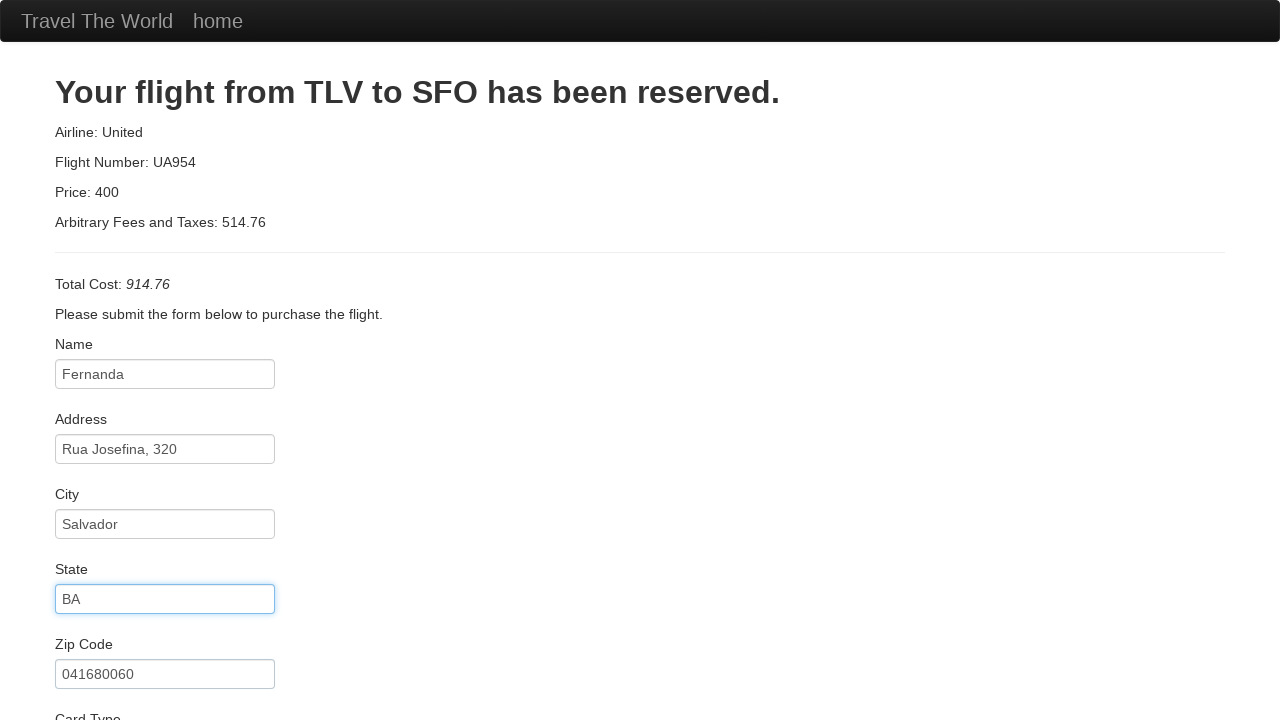

Clicked card type dropdown at (165, 360) on select[name='cardType']
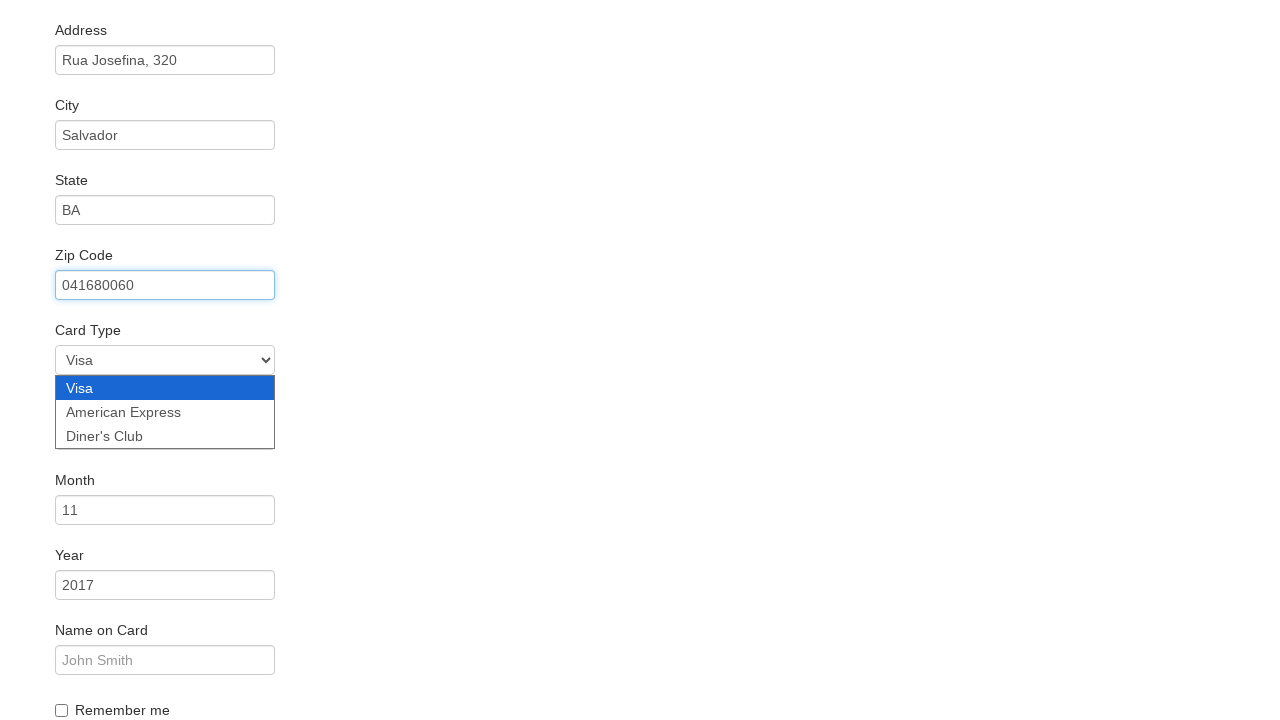

Selected American Express card type on select[name='cardType']
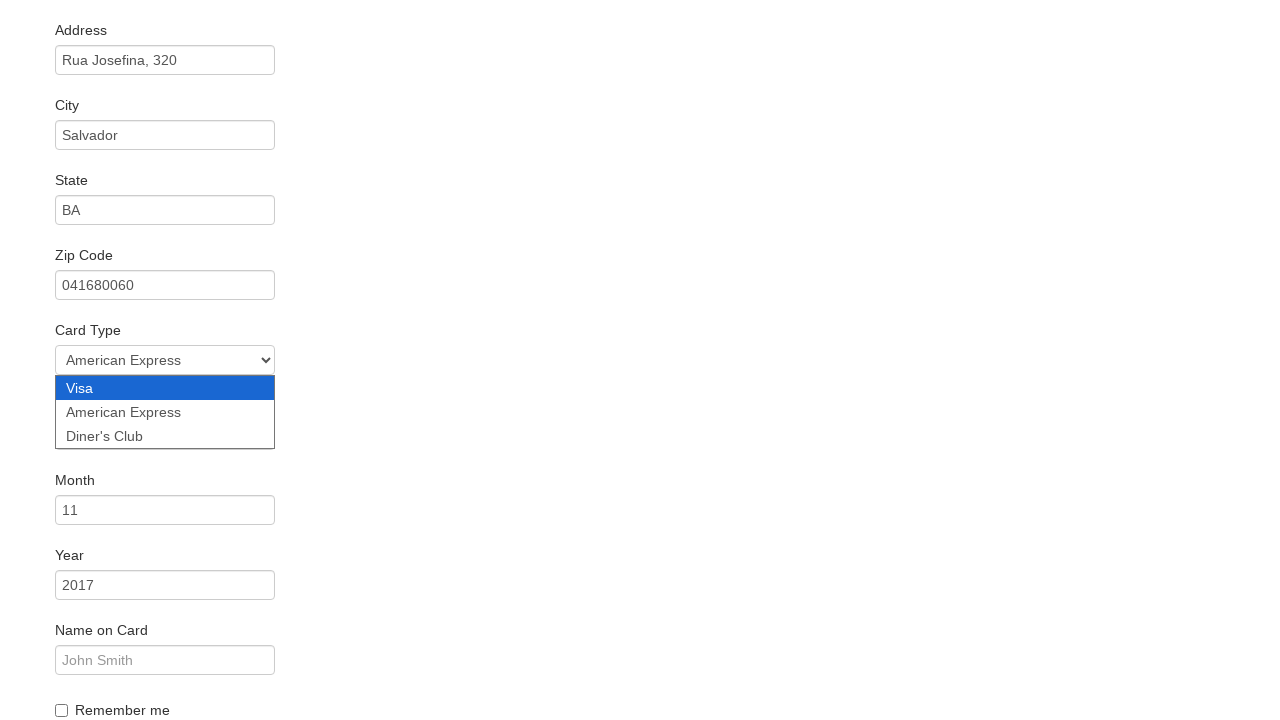

Entered credit card number on #creditCardNumber
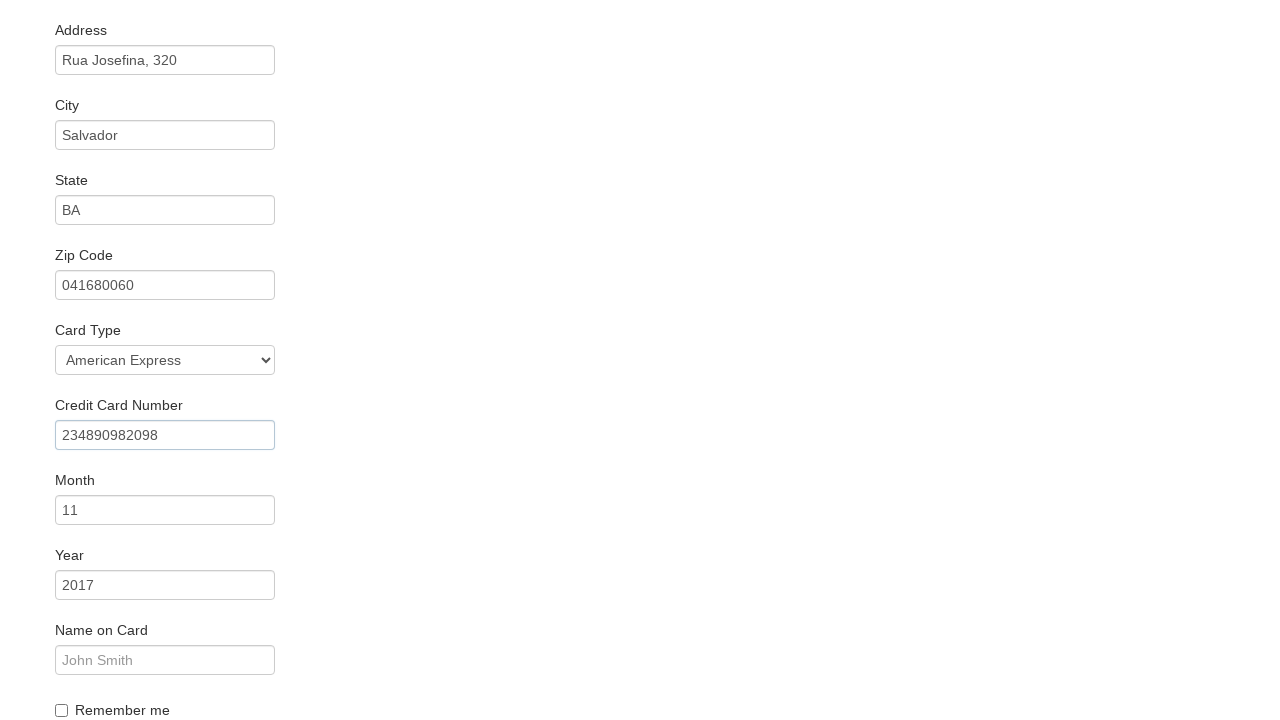

Entered credit card expiration month: 01 on #creditCardMonth
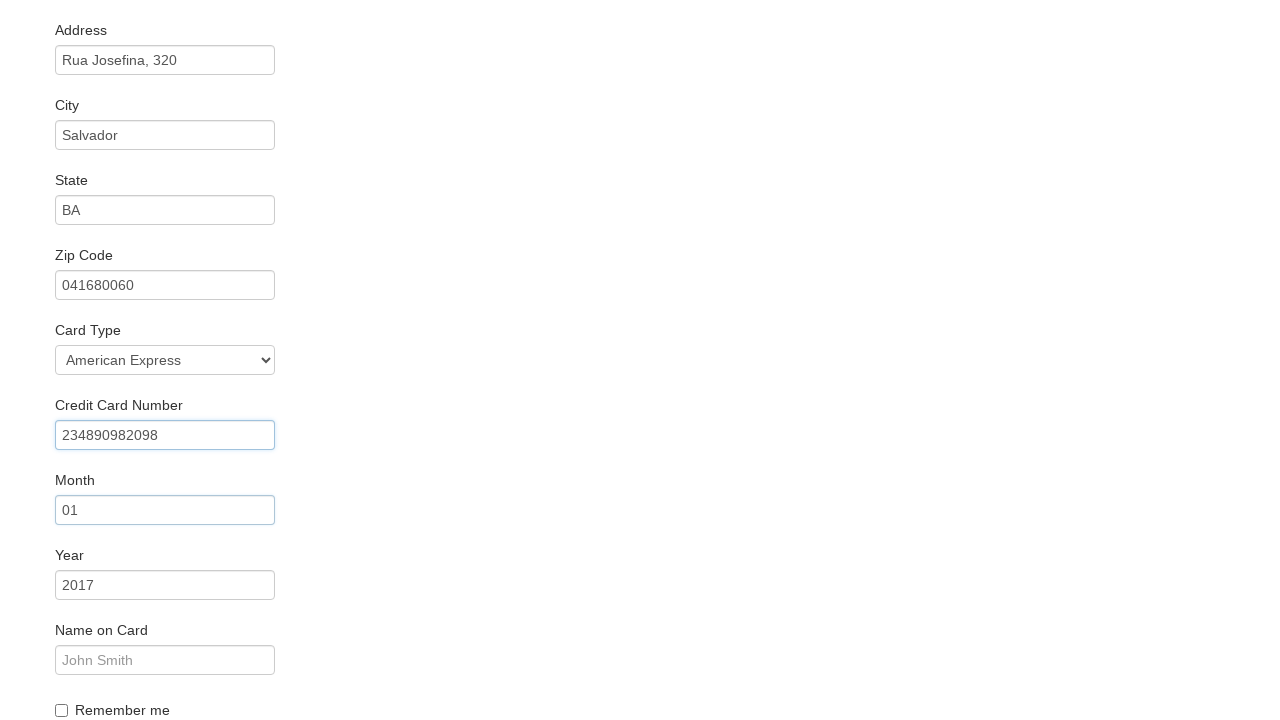

Entered credit card expiration year: 2030 on #creditCardYear
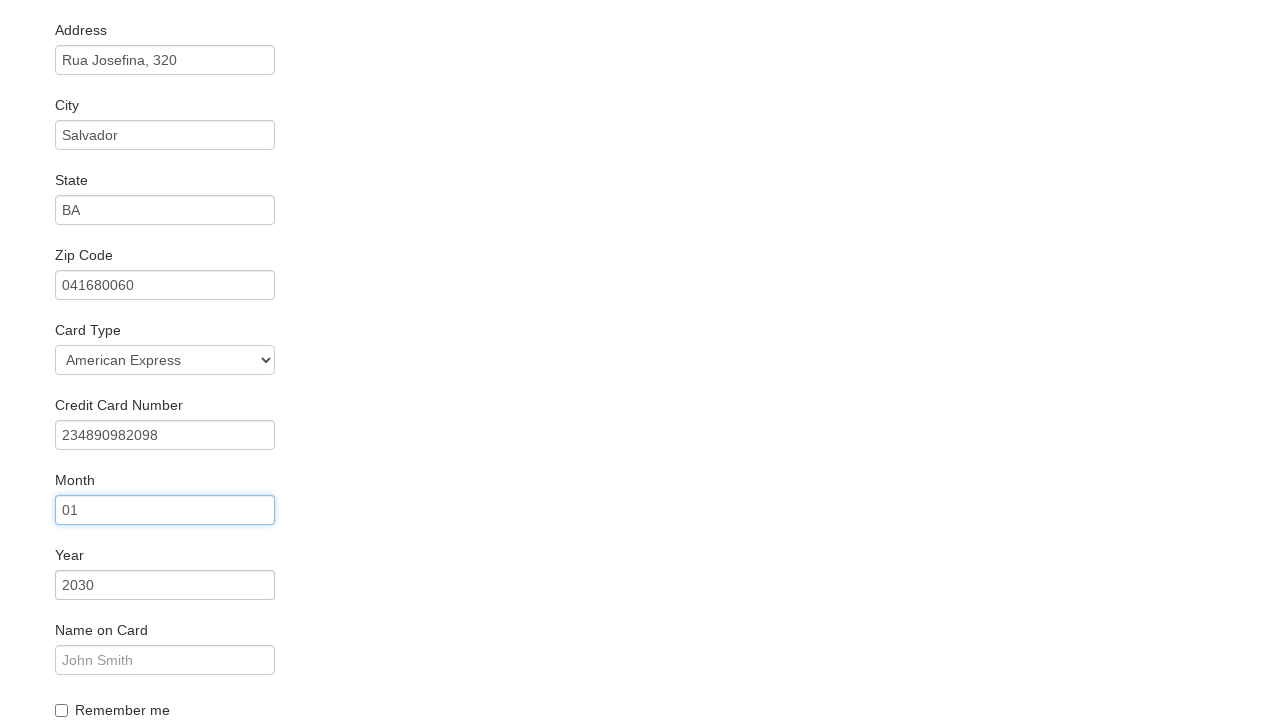

Entered cardholder name: Fernanda V Bonfat on #nameOnCard
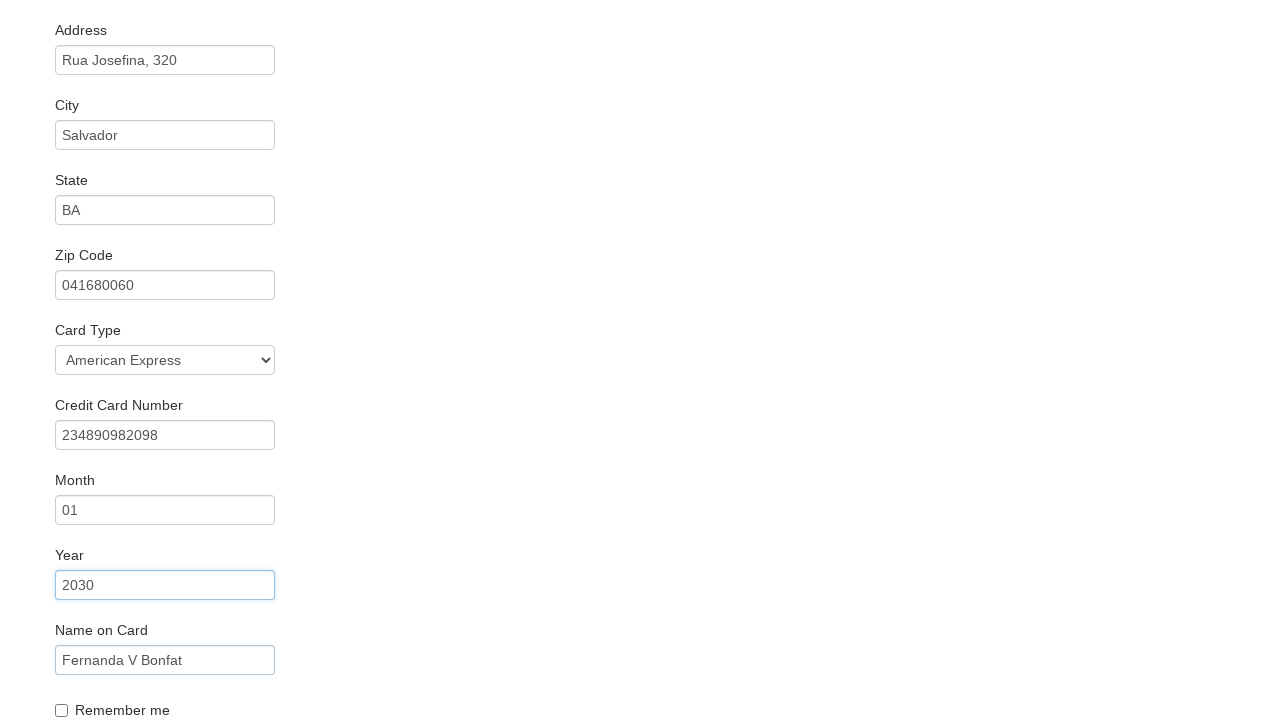

Checked 'Remember Me' checkbox at (62, 710) on input[name='rememberMe']
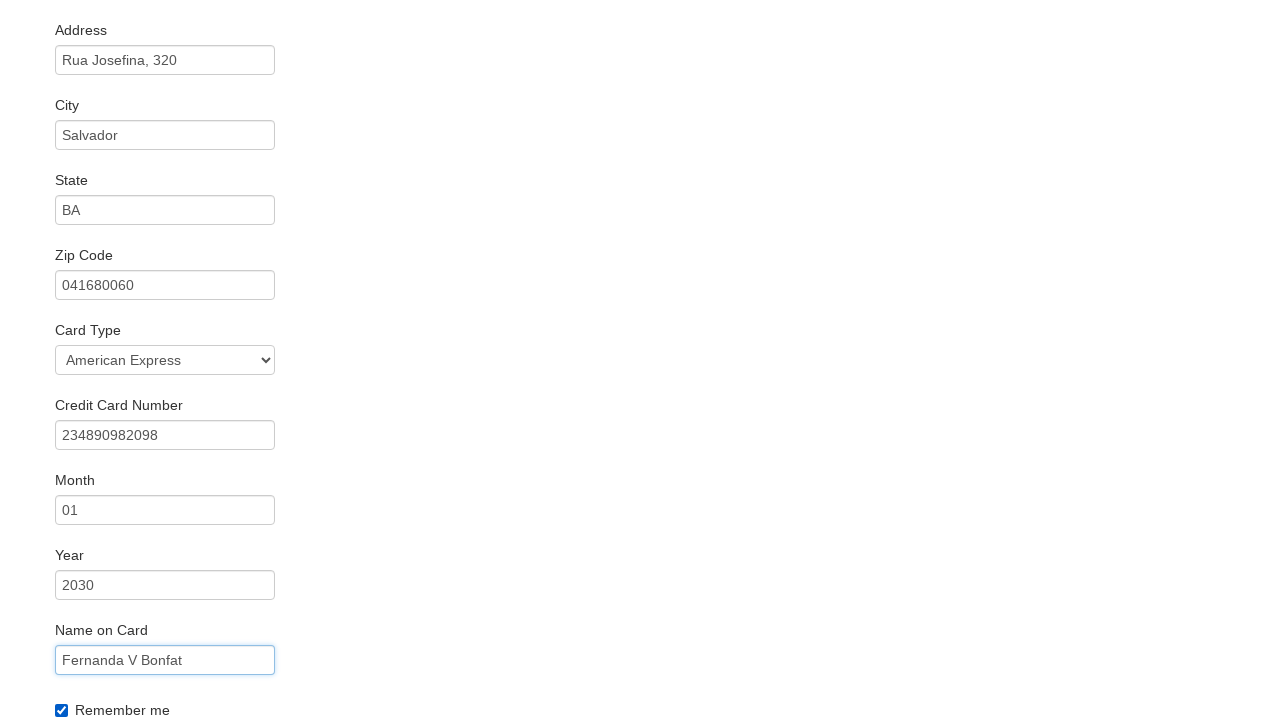

Clicked Purchase Flight button to complete booking at (118, 685) on input[type='submit']
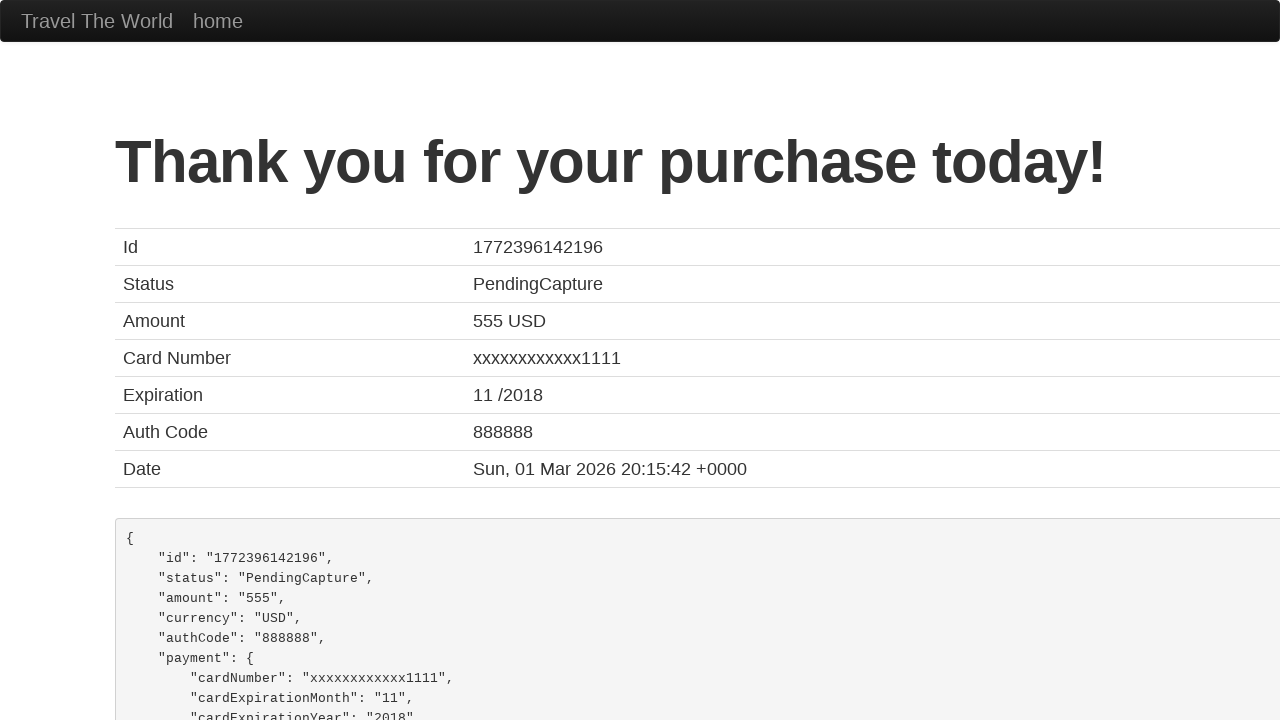

Purchase confirmation page loaded - booking completed successfully
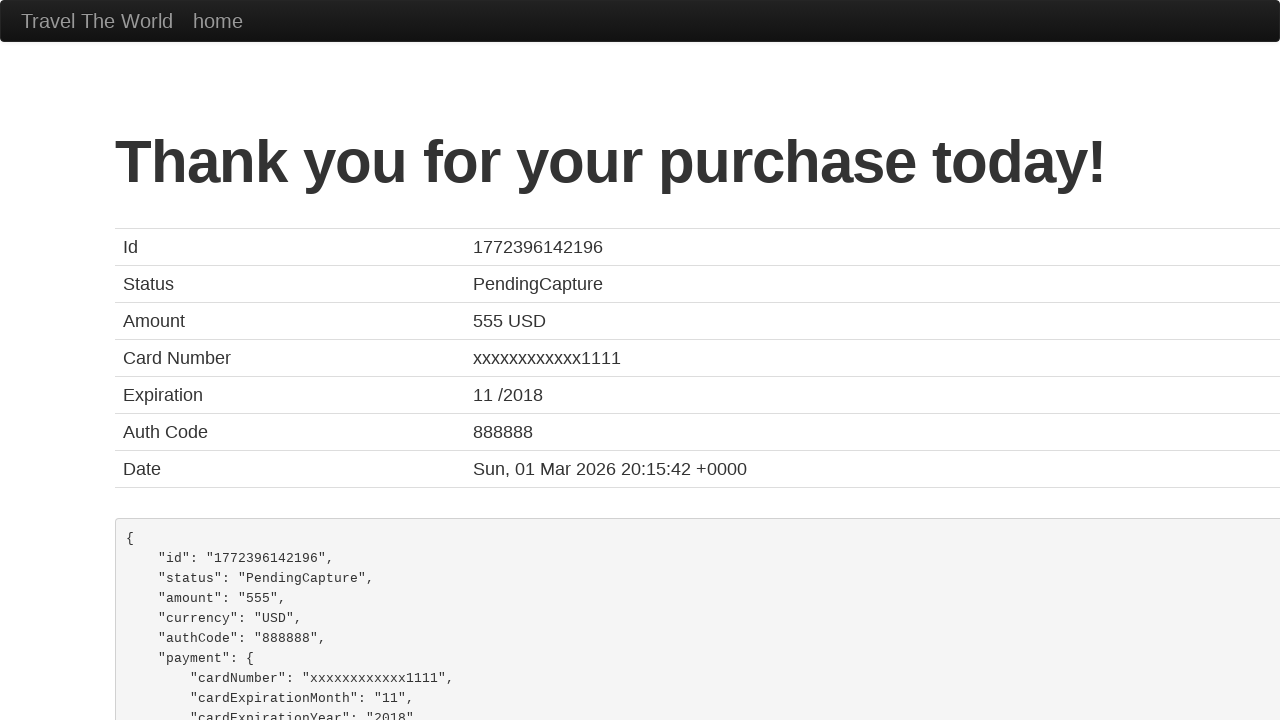

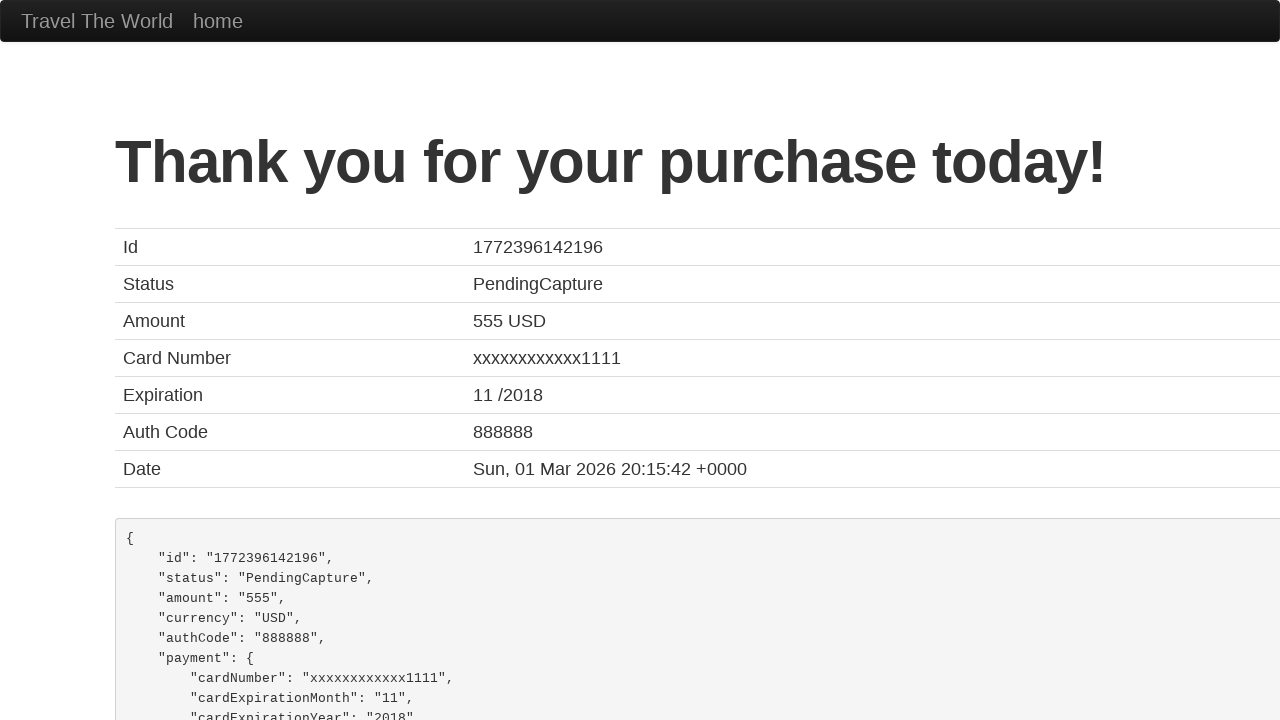